Navigates to Douban's cinema page for Beijing, clicks the "show all" button to expand the movie list, and verifies that movie information is displayed

Starting URL: https://movie.douban.com/cinema/nowplaying/beijing/

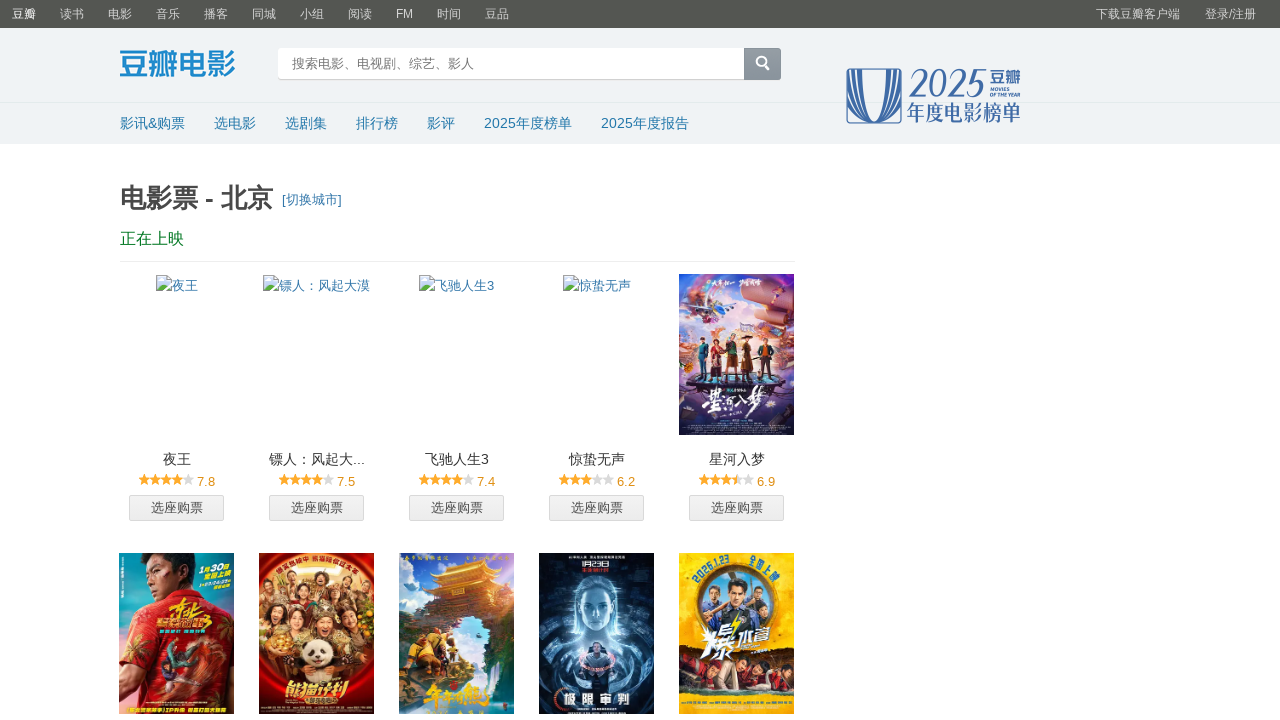

Clicked 'show all' button to expand movie list at (458, 360) on .more
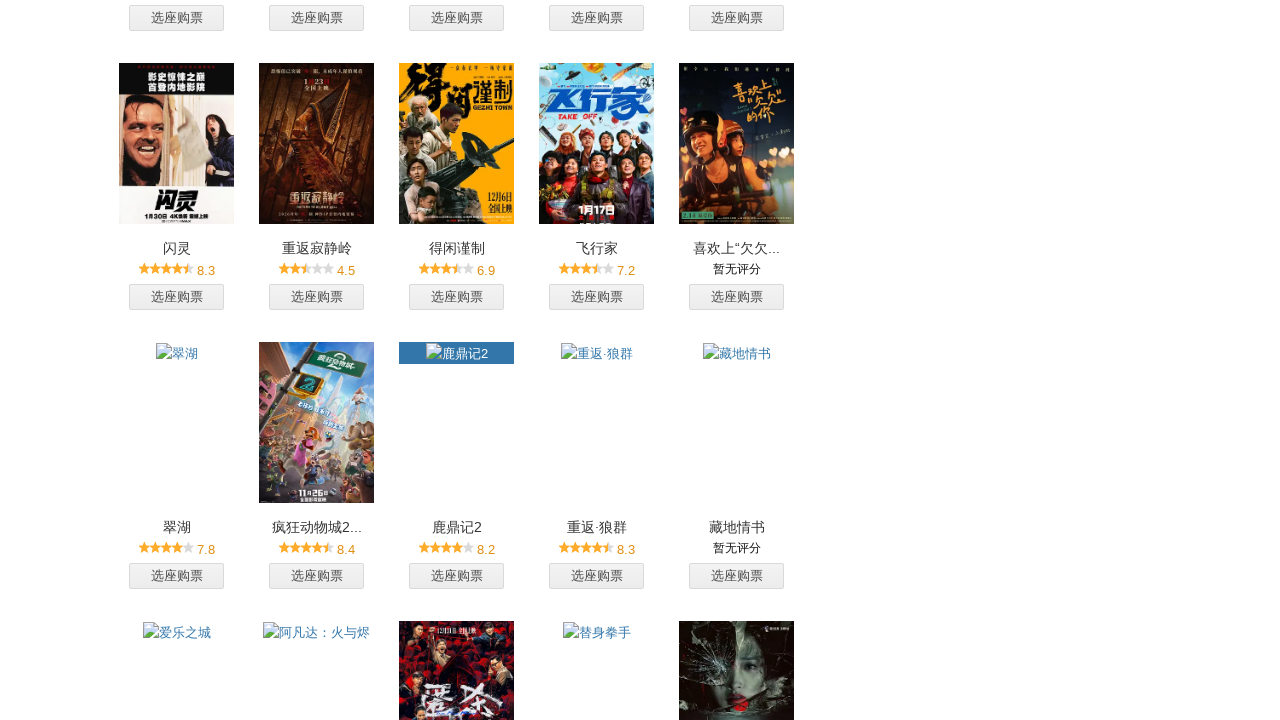

Movie items with nowplaying category are now visible
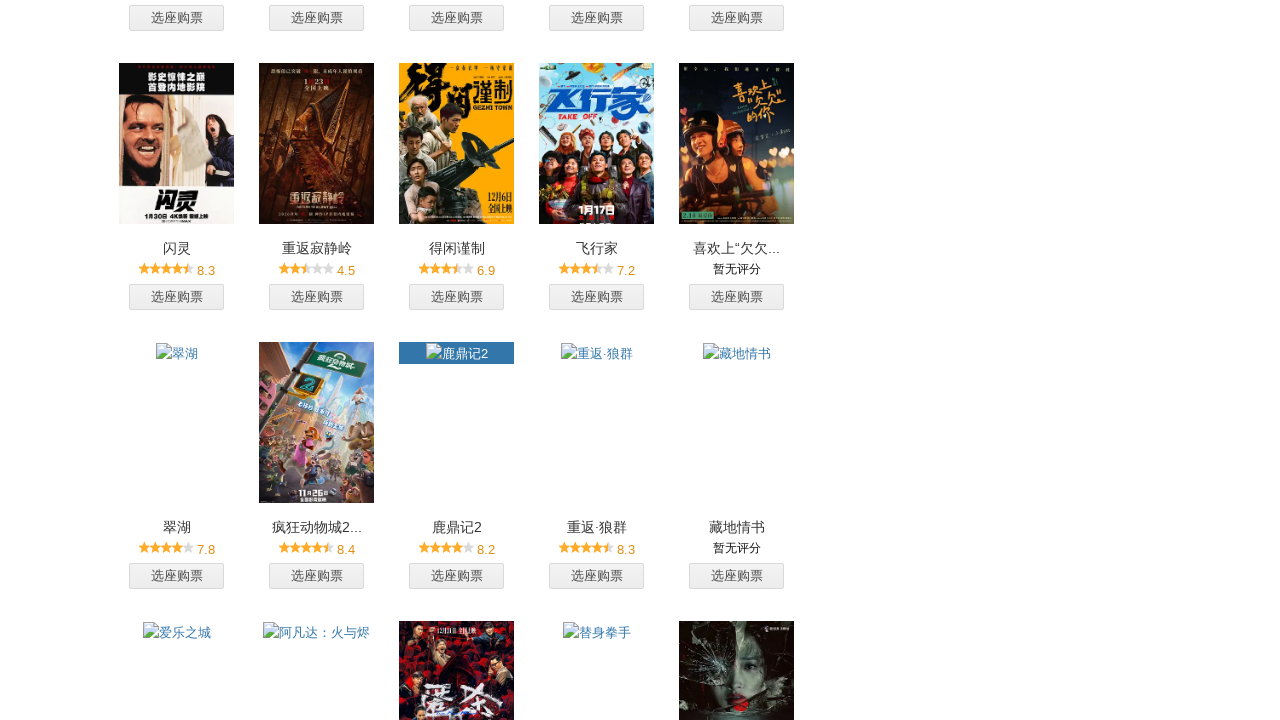

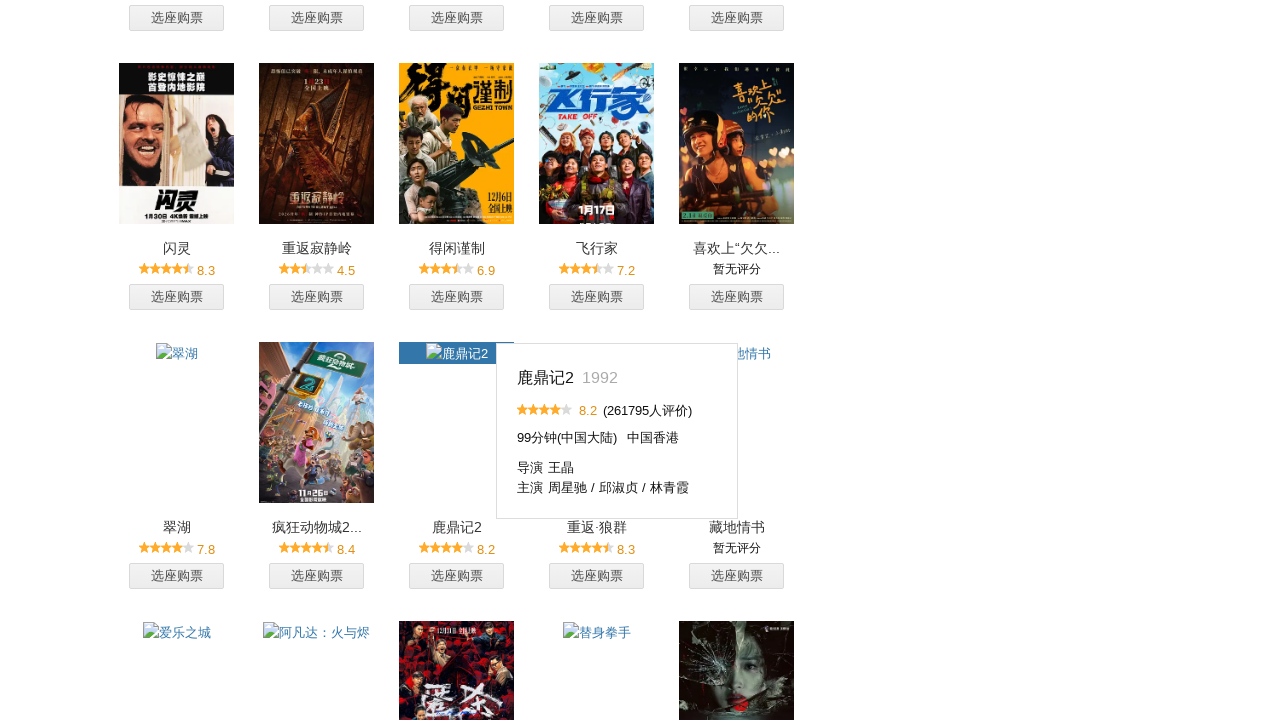